Navigates to the 99 Bottles of Beer website and clicks on the Song Lyrics link to verify the lyrics page loads

Starting URL: http://www.99-bottles-of-beer.net/

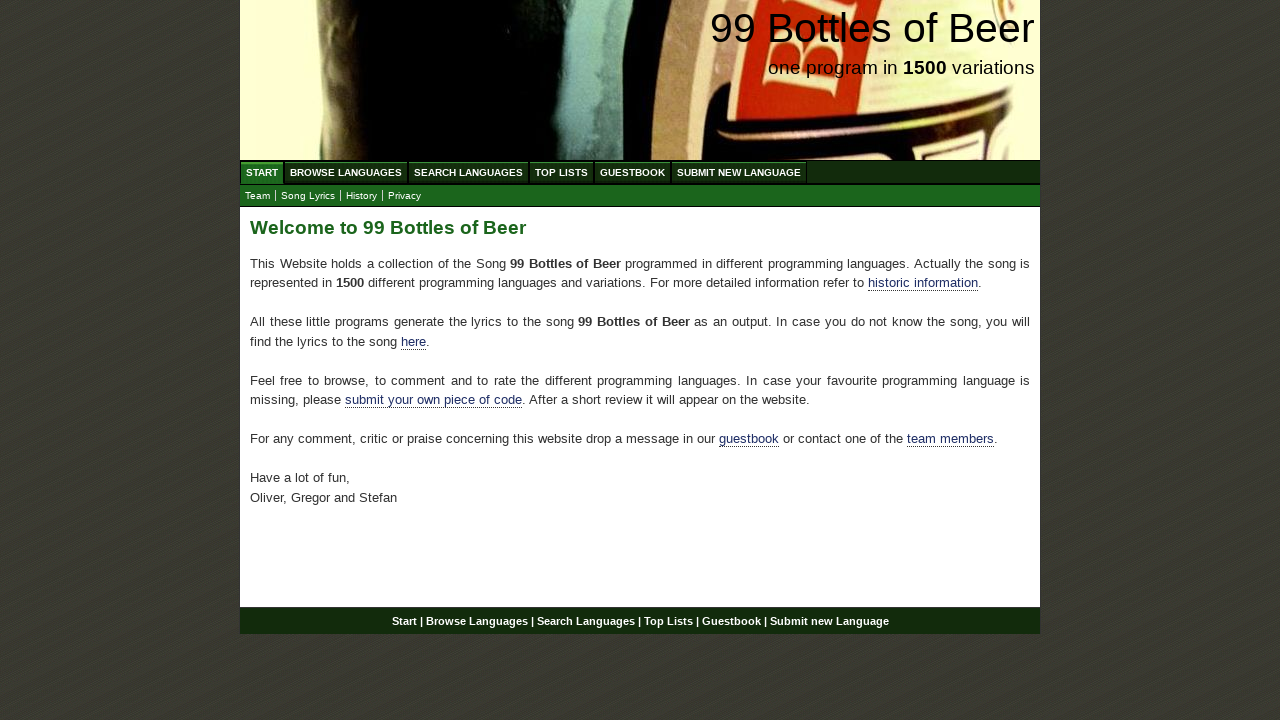

Navigated to 99 Bottles of Beer website
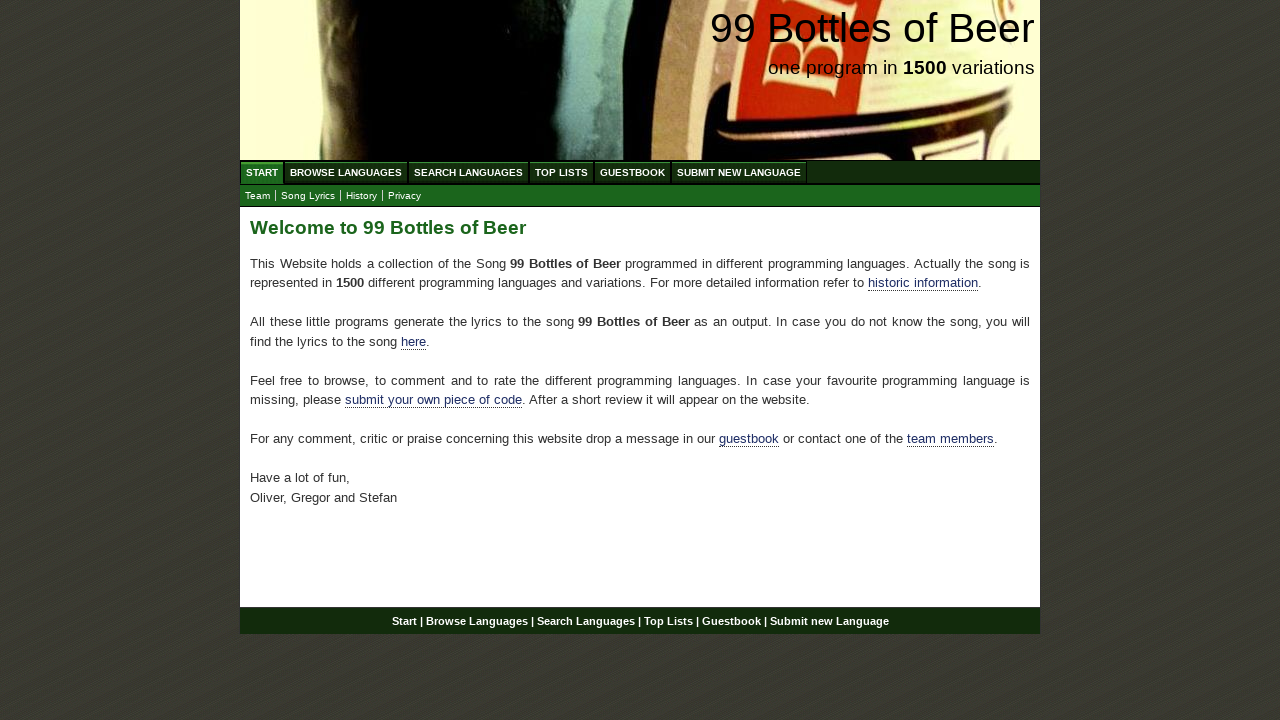

Clicked on the Song Lyrics link at (308, 196) on a:has-text('Song Lyrics')
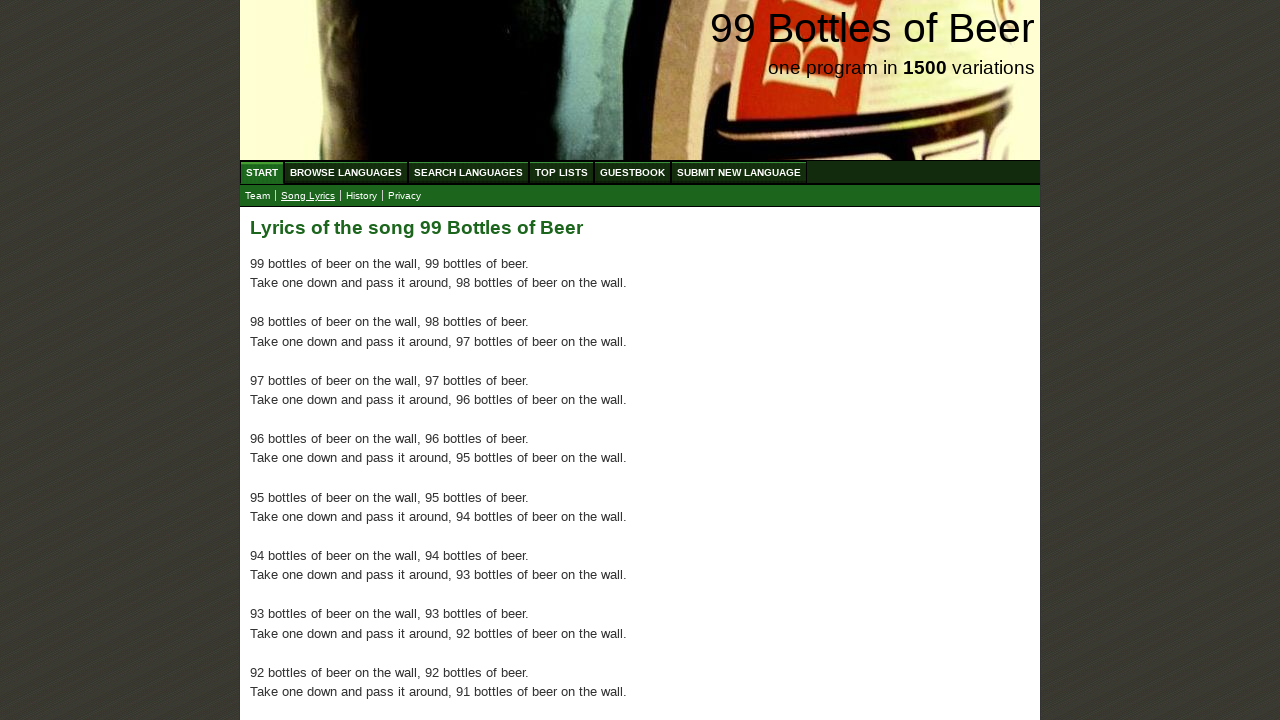

Lyrics content loaded successfully
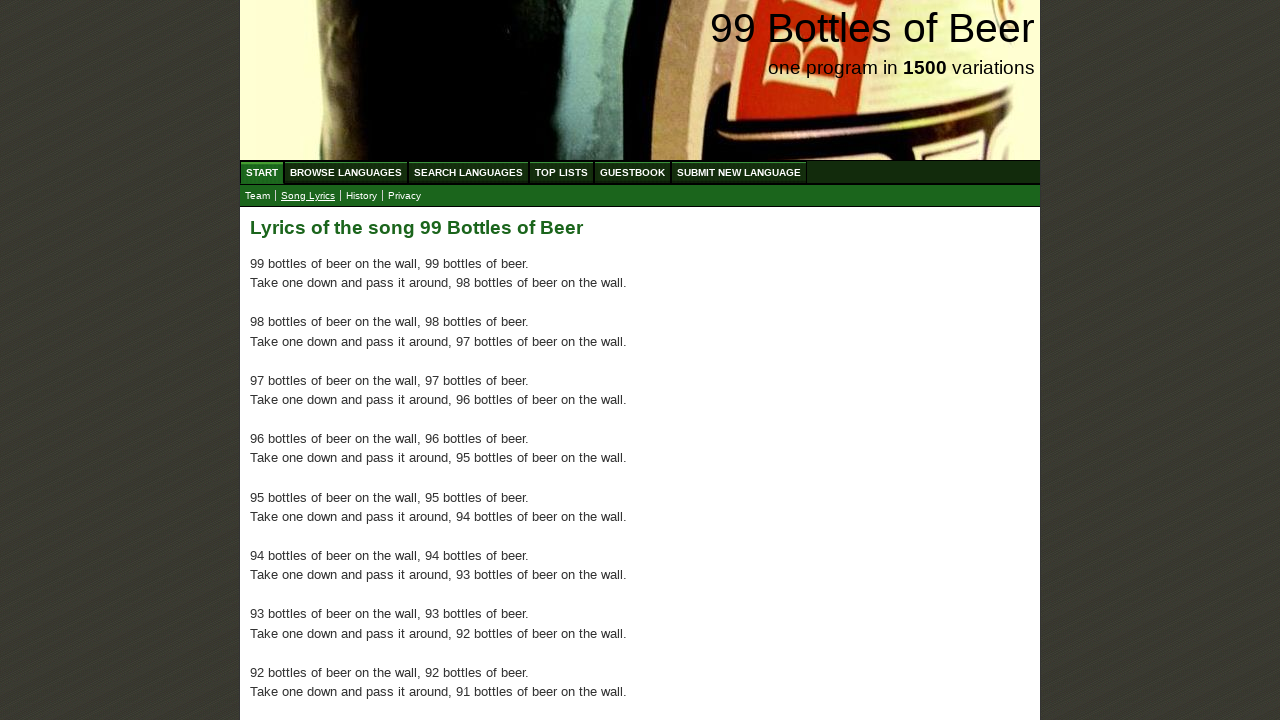

Found 100 lyrics paragraphs on the page
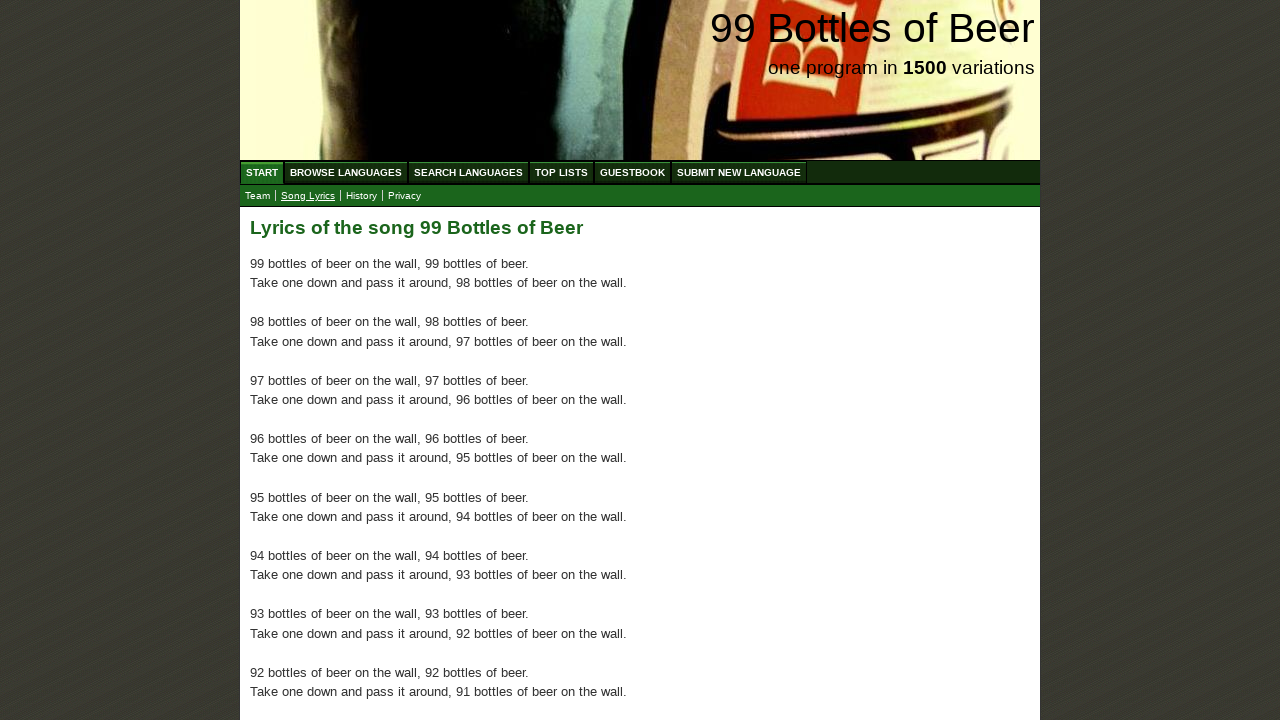

Verified that lyrics paragraphs are present on the page
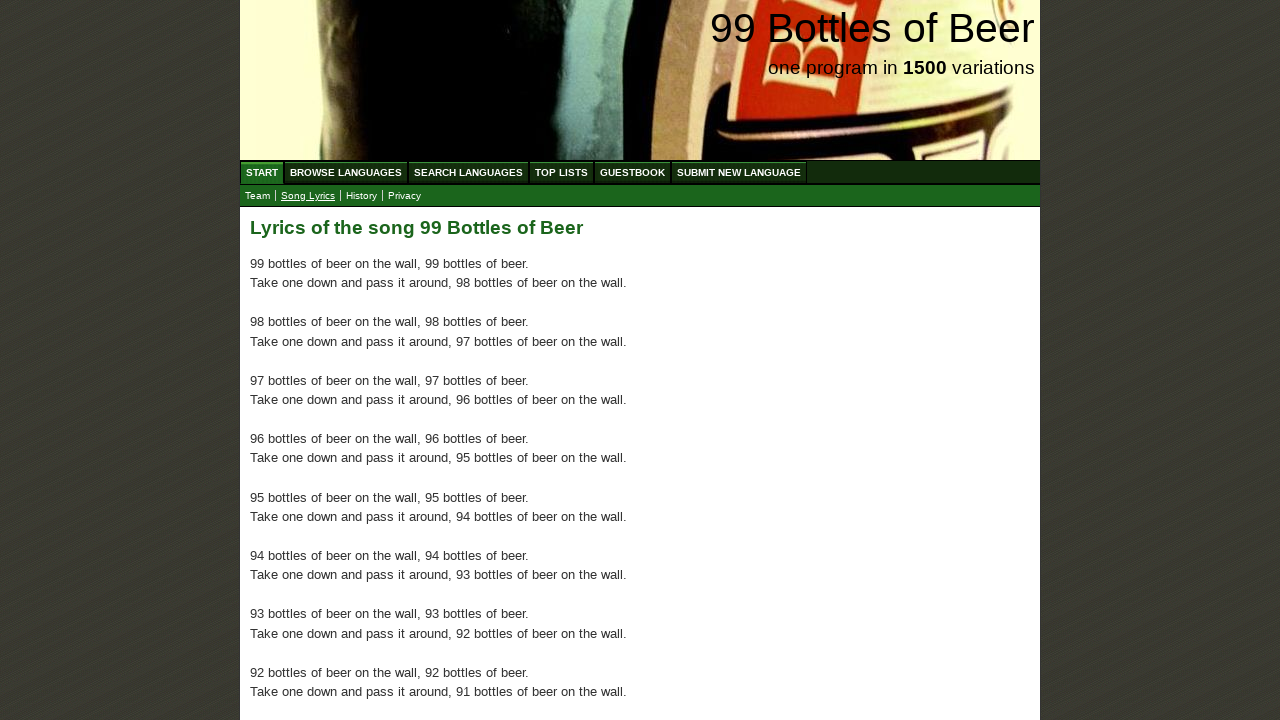

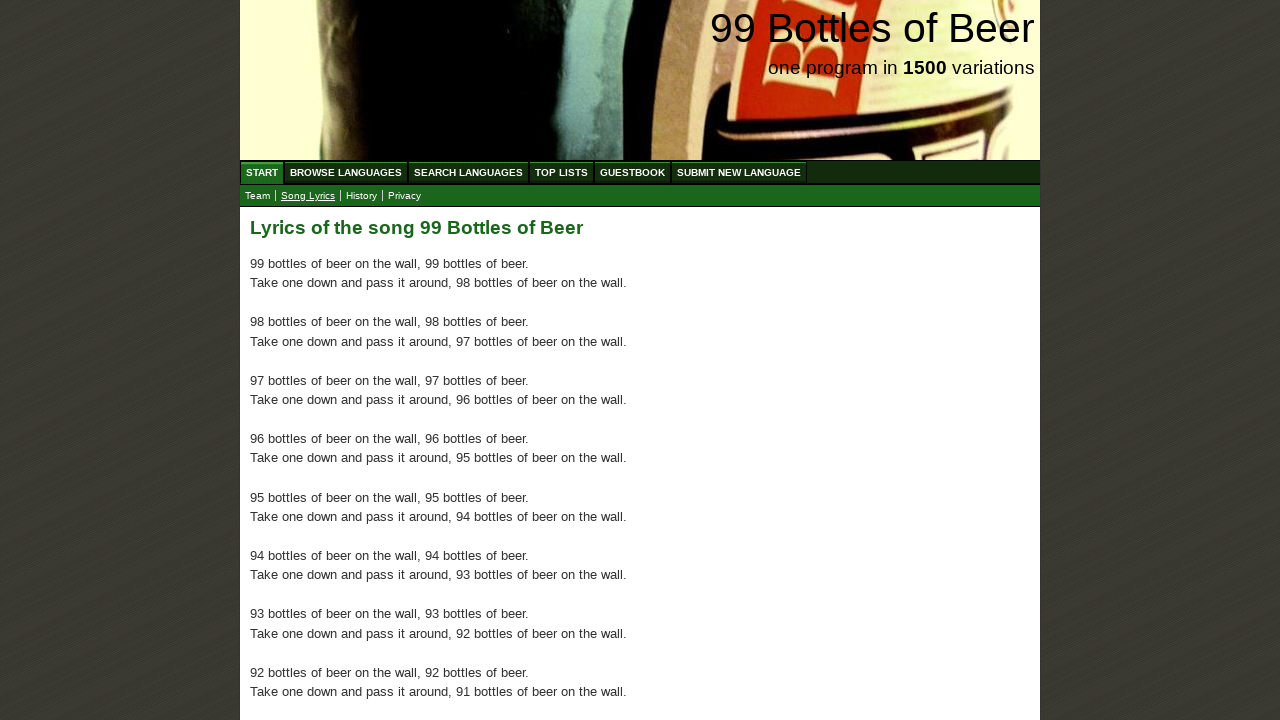